Tests keyboard interactions with an autocomplete field by typing "Ahmet" using shift key for capital letter

Starting URL: https://demoqa.com/auto-complete

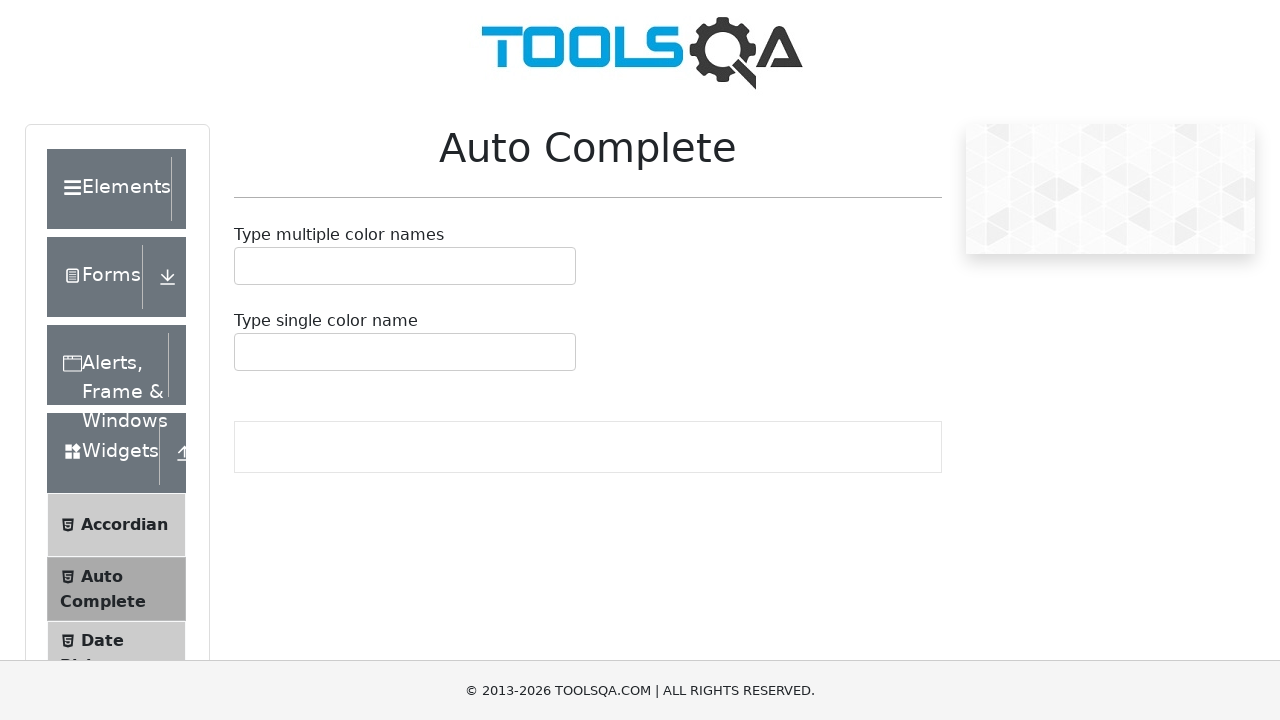

Clicked on the autocomplete input field at (247, 352) on #autoCompleteSingleInput
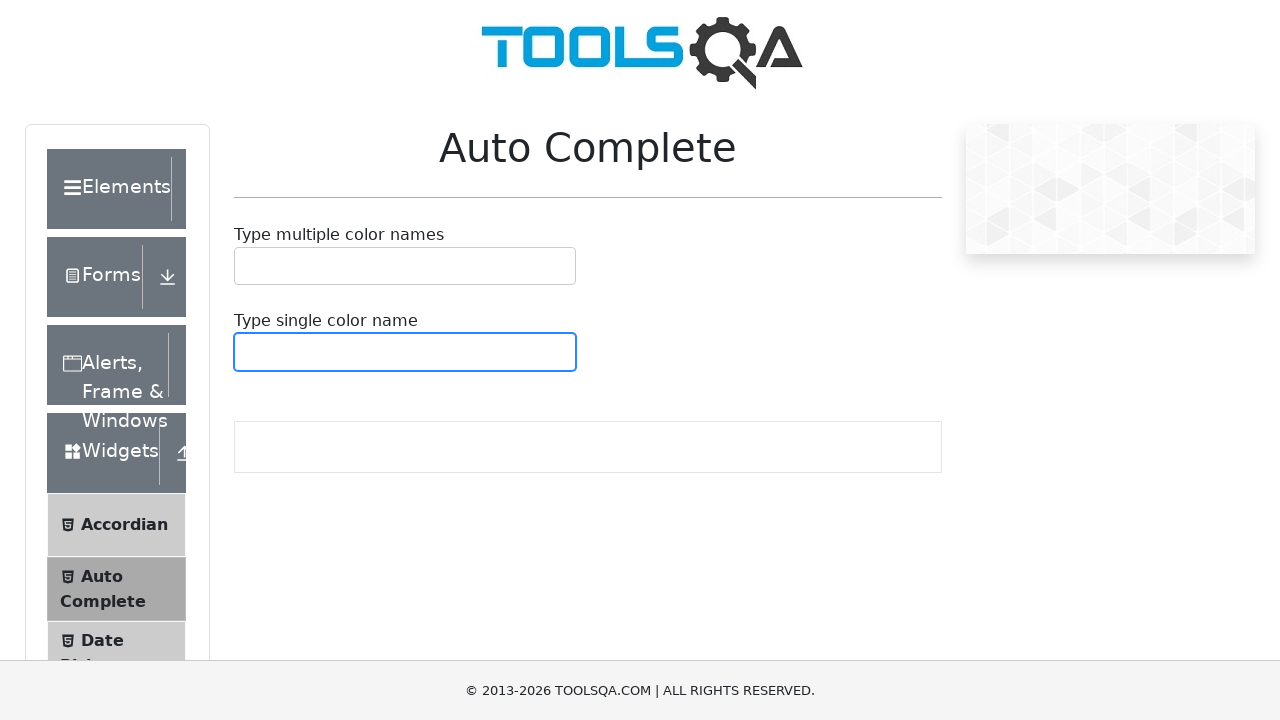

Pressed Shift key down
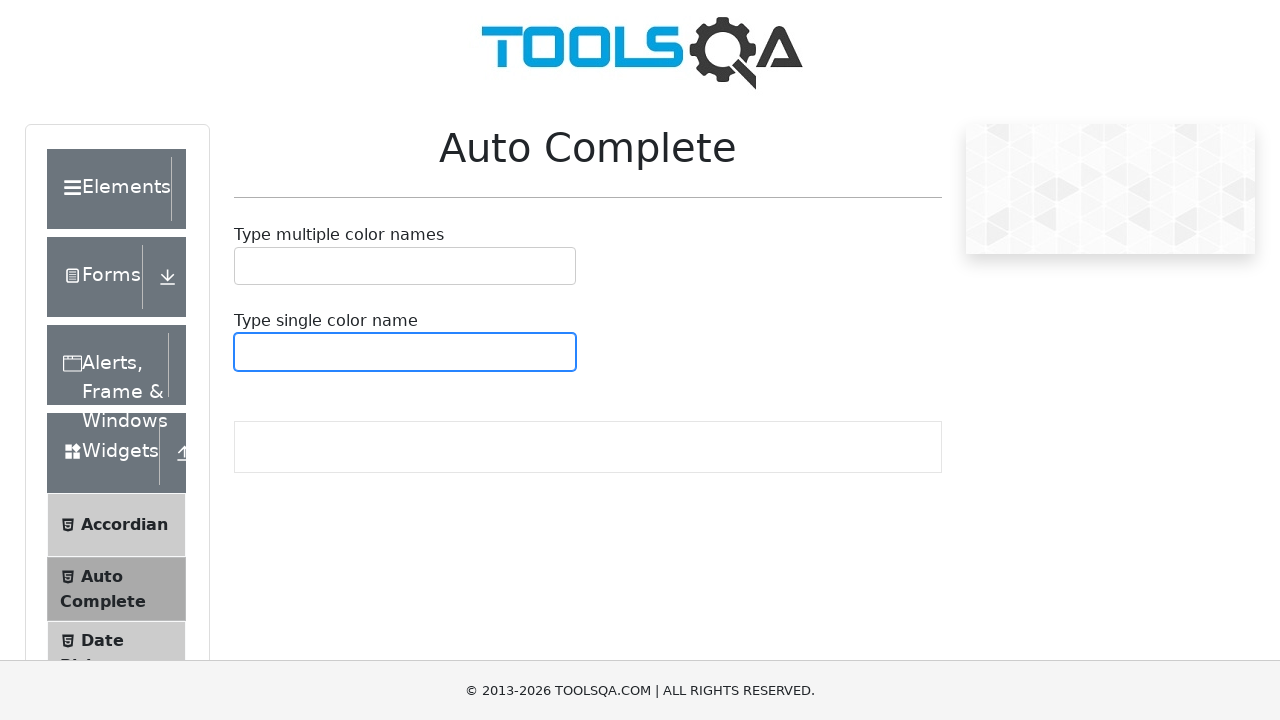

Pressed capital A using Shift key
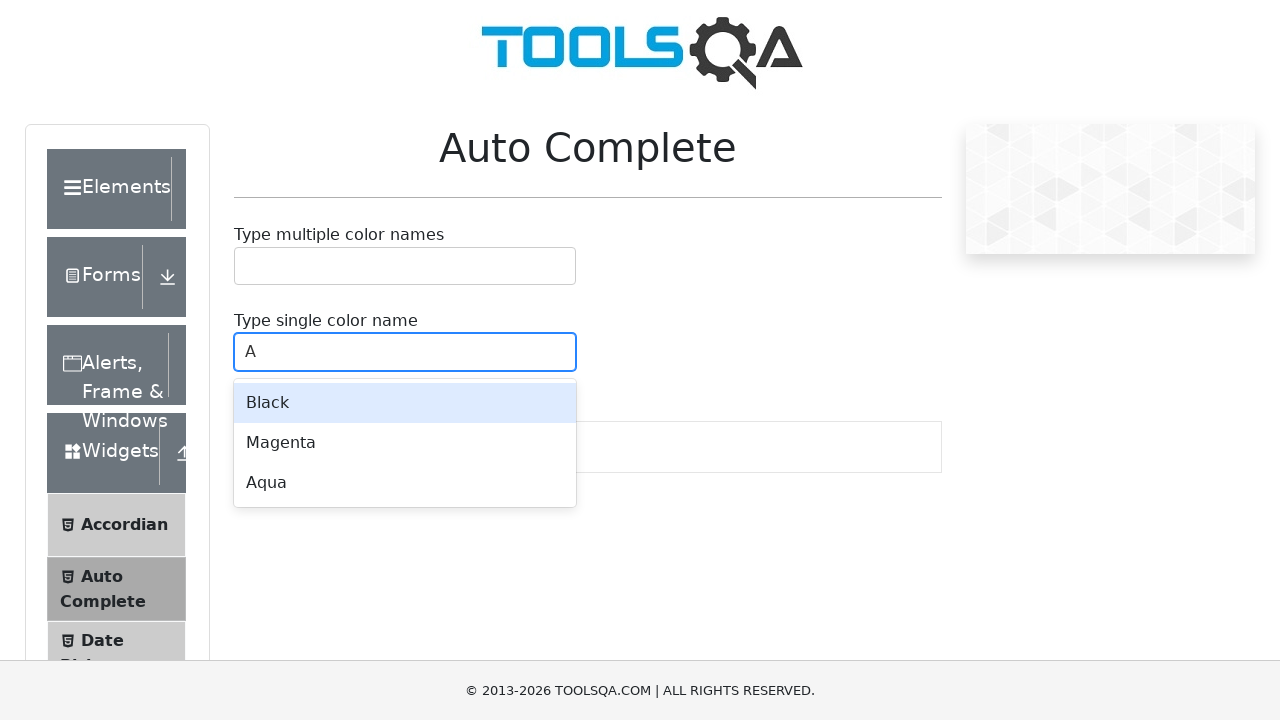

Released Shift key
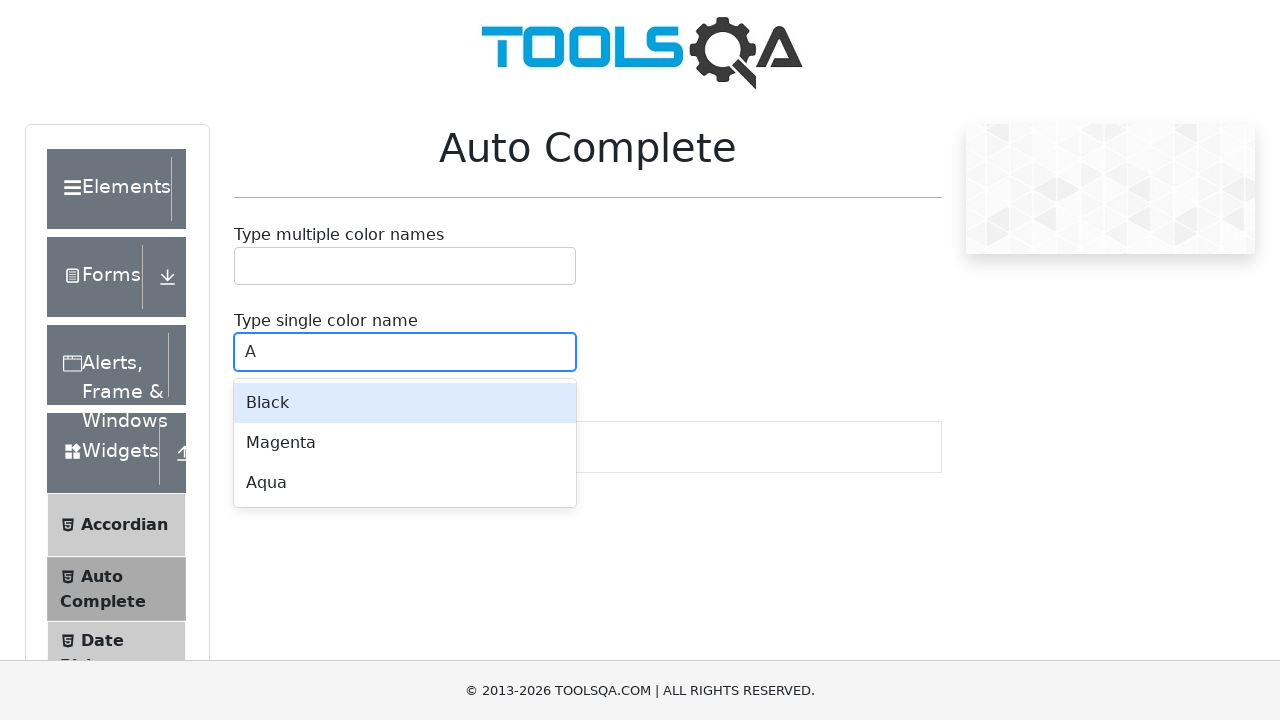

Typed 'hmet' to complete the name 'Ahmet'
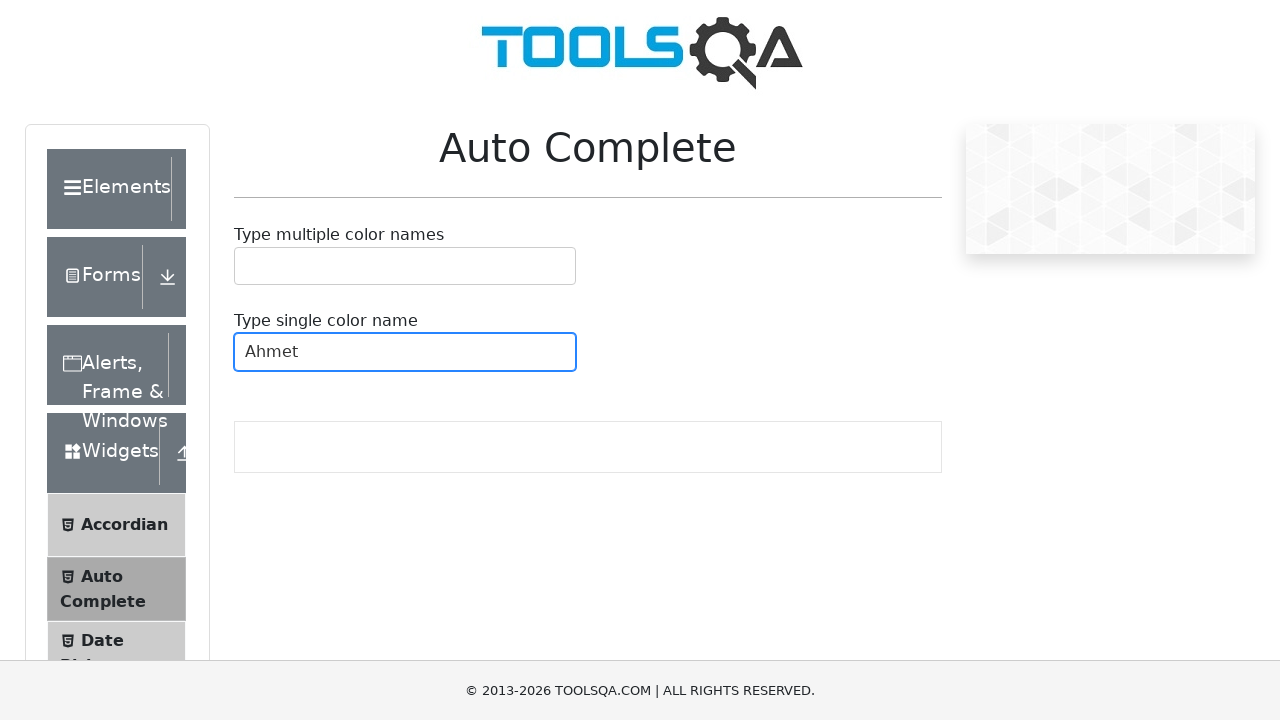

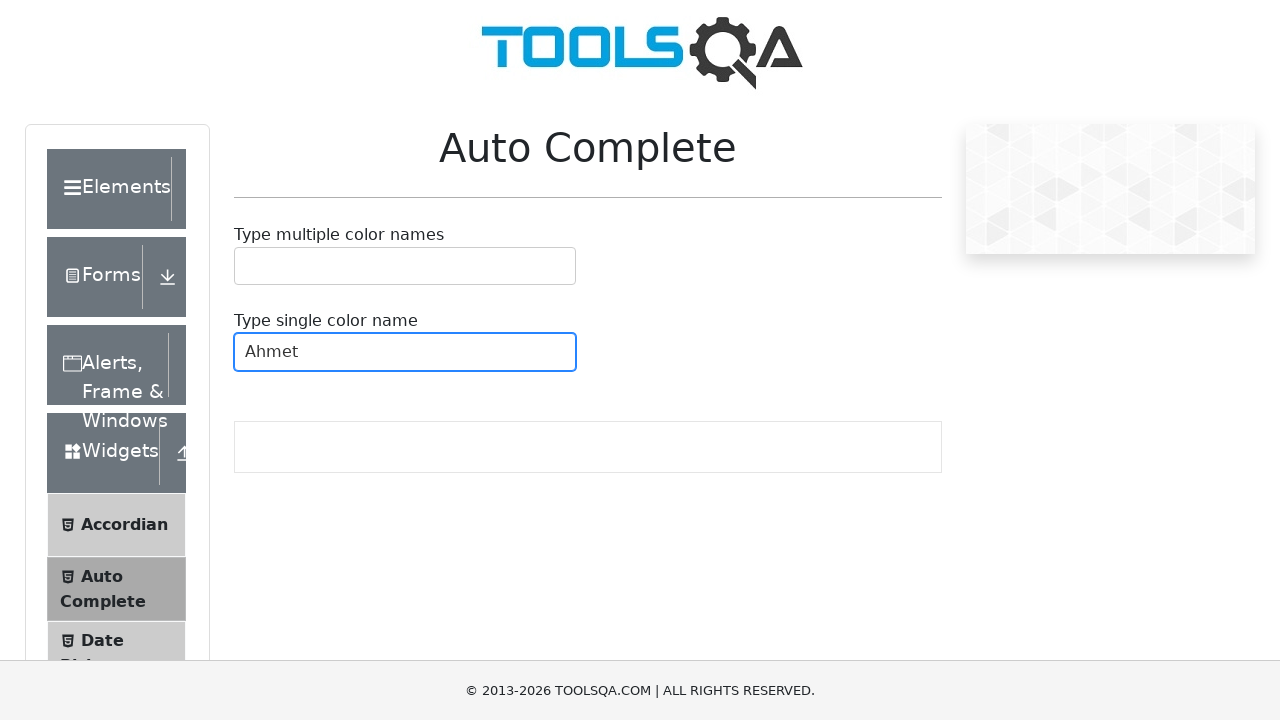